Tests jQuery UI datepicker functionality by clicking the date input, navigating through months/years using the next button until reaching September 2026, and selecting the 20th day.

Starting URL: https://jqueryui.com/datepicker/

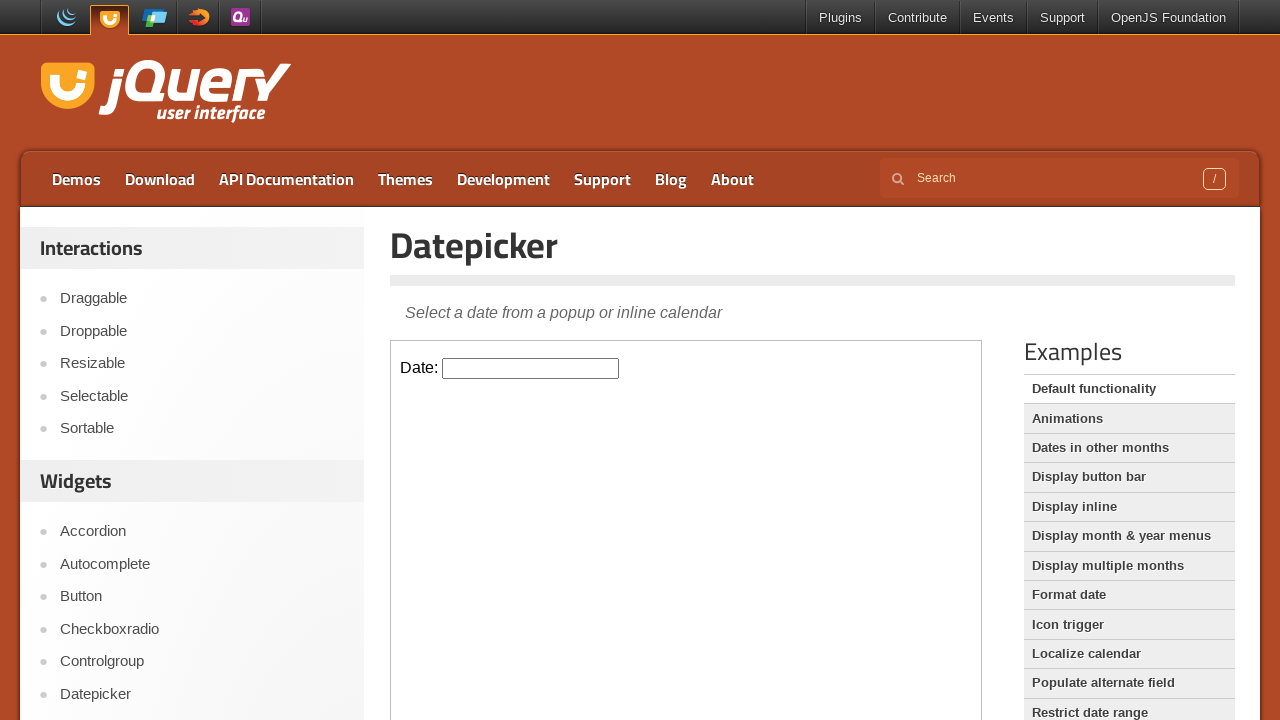

Located iframe containing datepicker
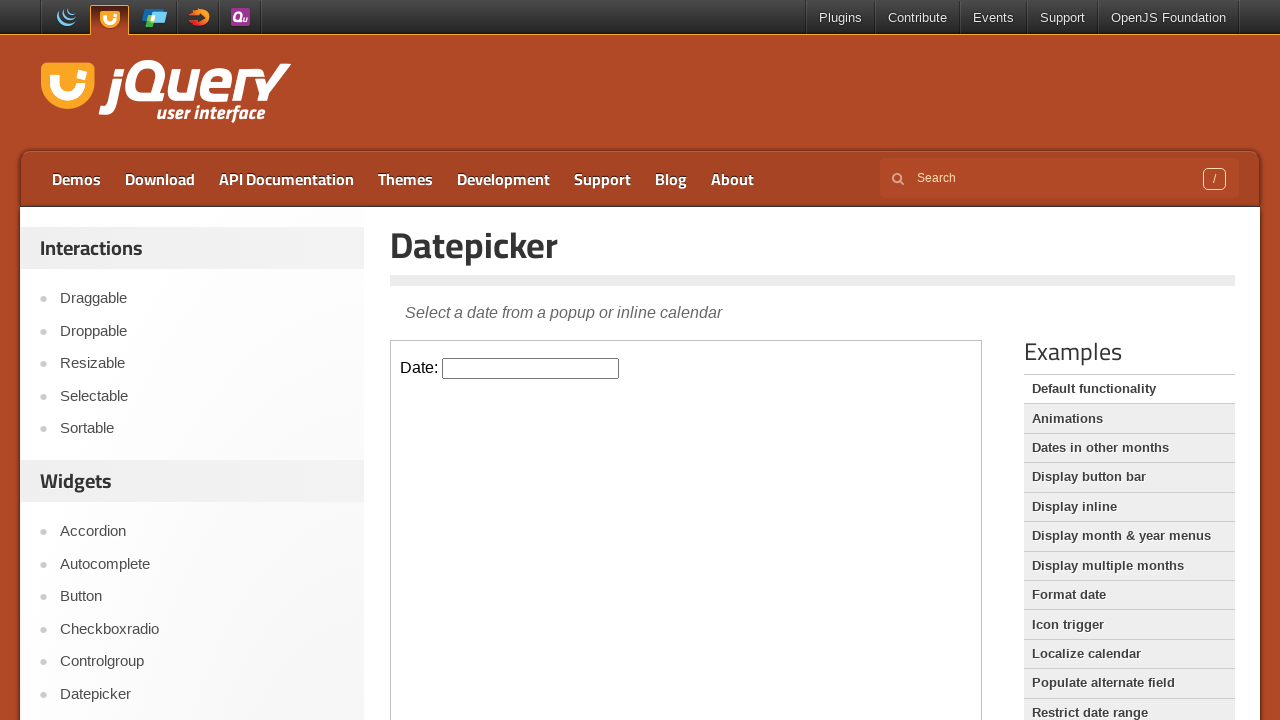

Clicked datepicker input to open calendar at (531, 368) on iframe >> nth=0 >> internal:control=enter-frame >> #datepicker
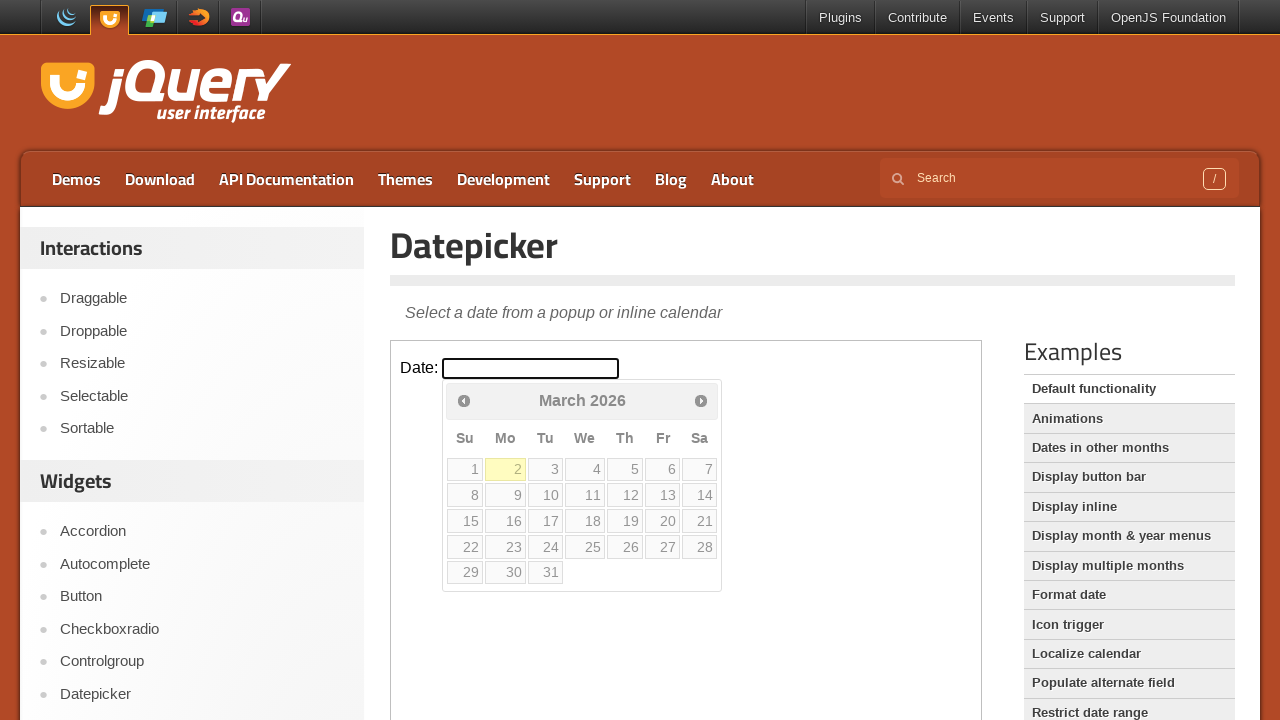

Checked current date: March 2026
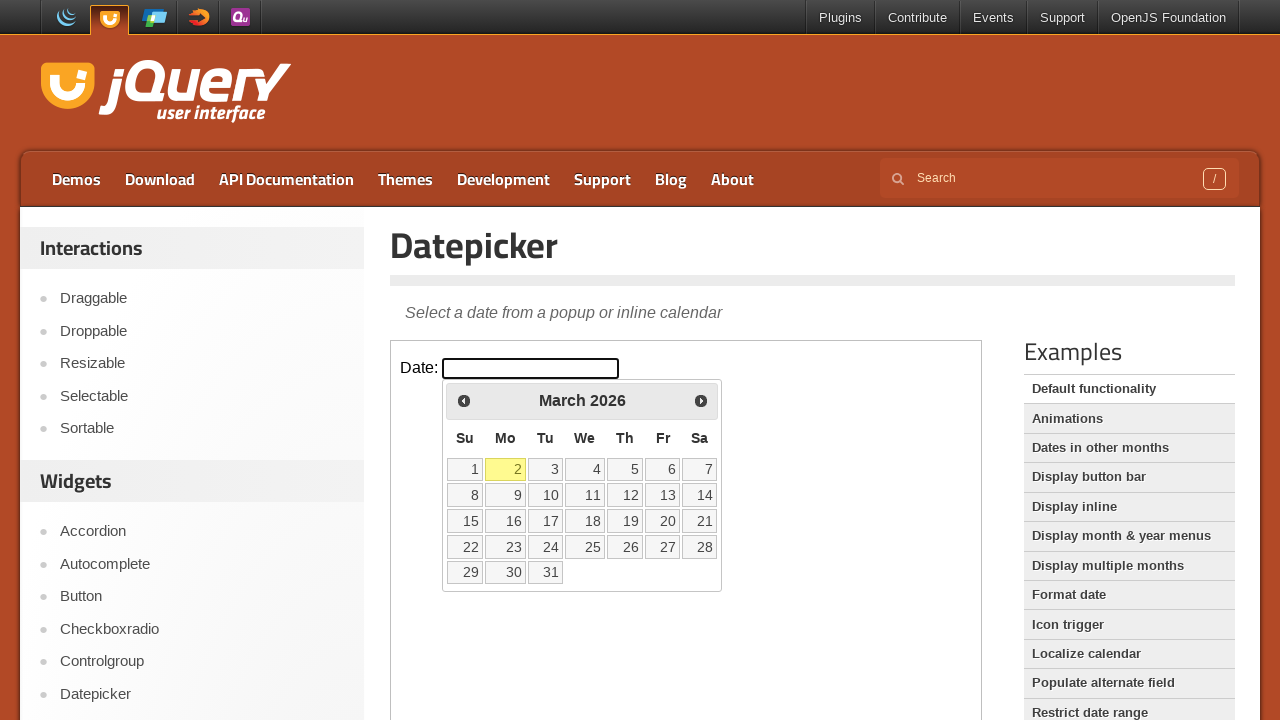

Clicked next month button to navigate forward at (701, 400) on iframe >> nth=0 >> internal:control=enter-frame >> span.ui-icon-circle-triangle-
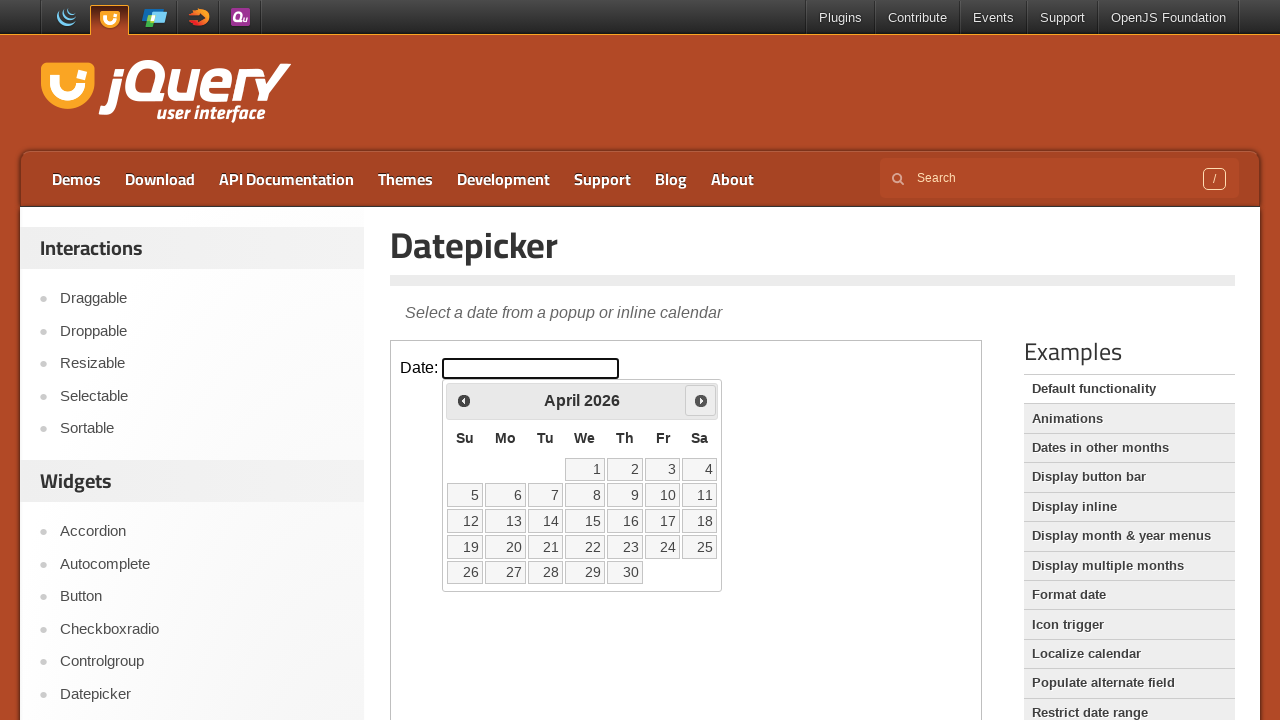

Checked current date: April 2026
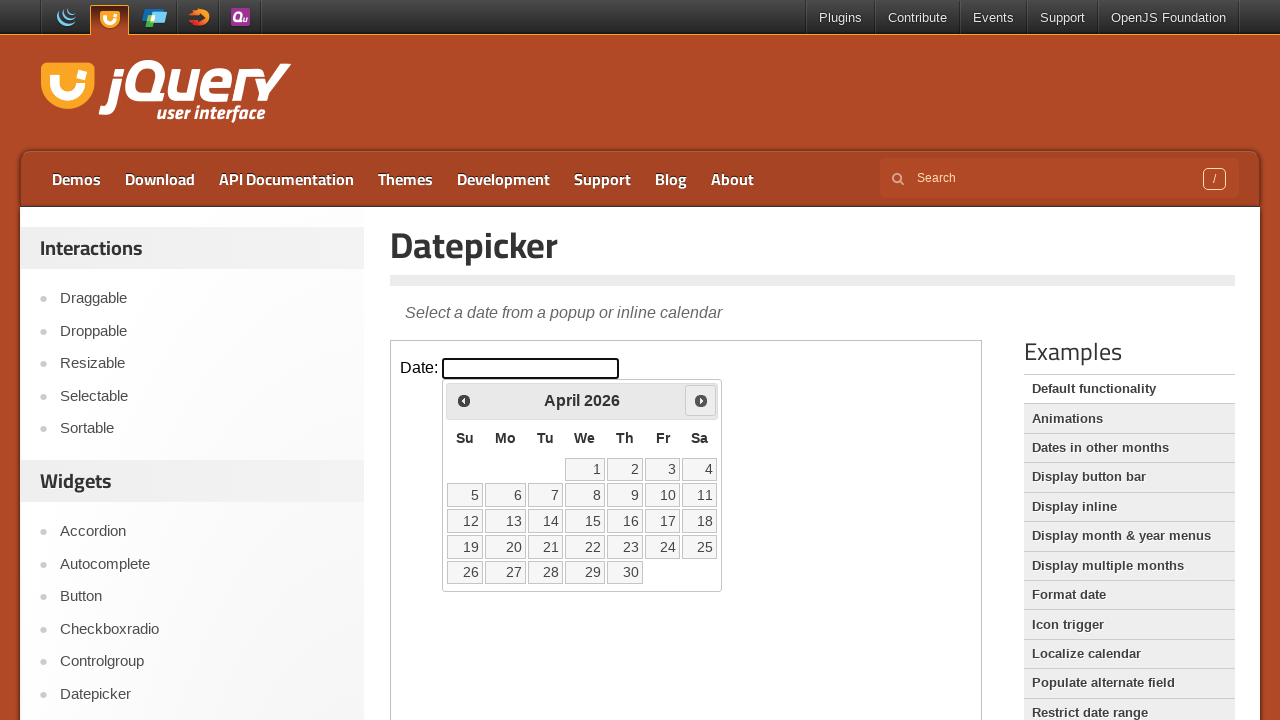

Clicked next month button to navigate forward at (701, 400) on iframe >> nth=0 >> internal:control=enter-frame >> span.ui-icon-circle-triangle-
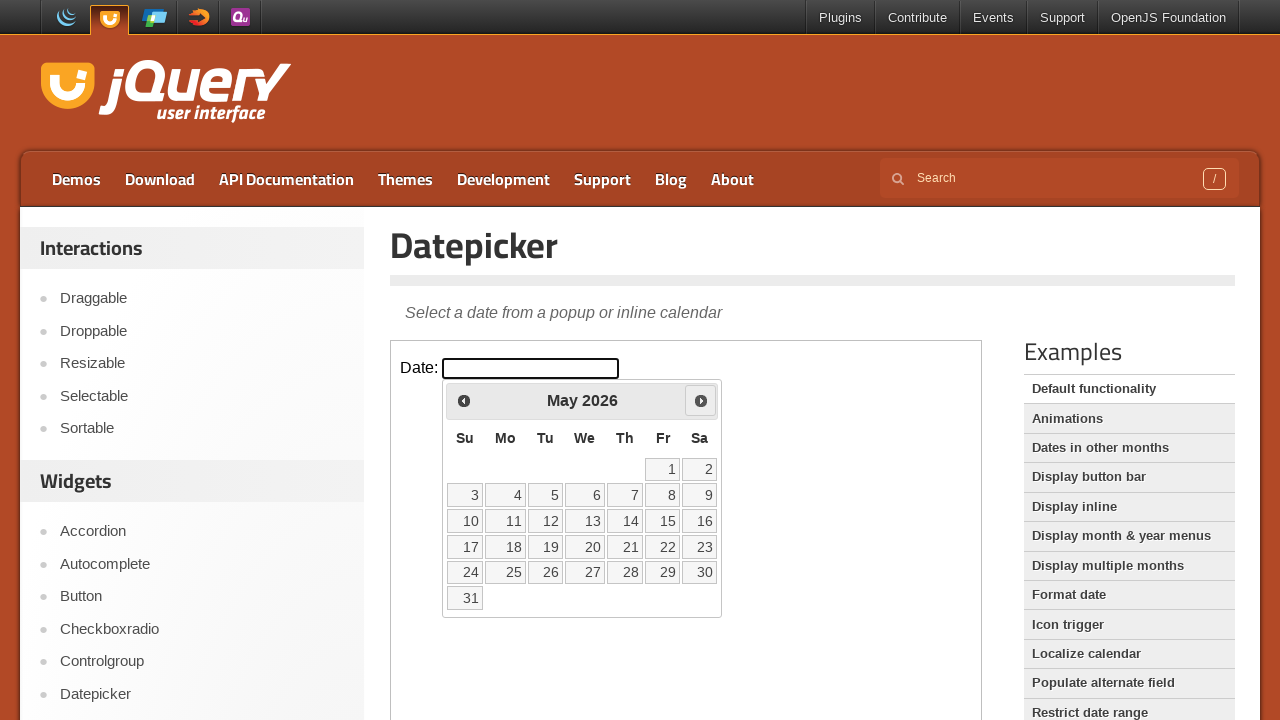

Checked current date: May 2026
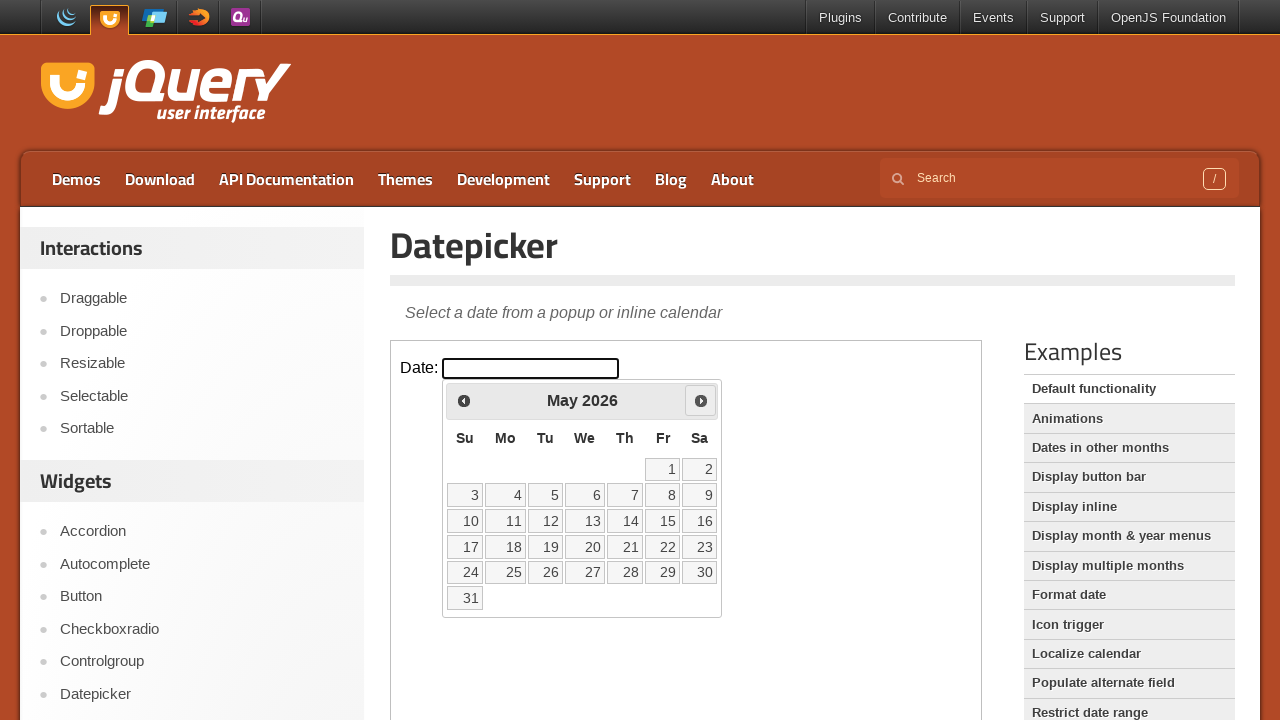

Clicked next month button to navigate forward at (701, 400) on iframe >> nth=0 >> internal:control=enter-frame >> span.ui-icon-circle-triangle-
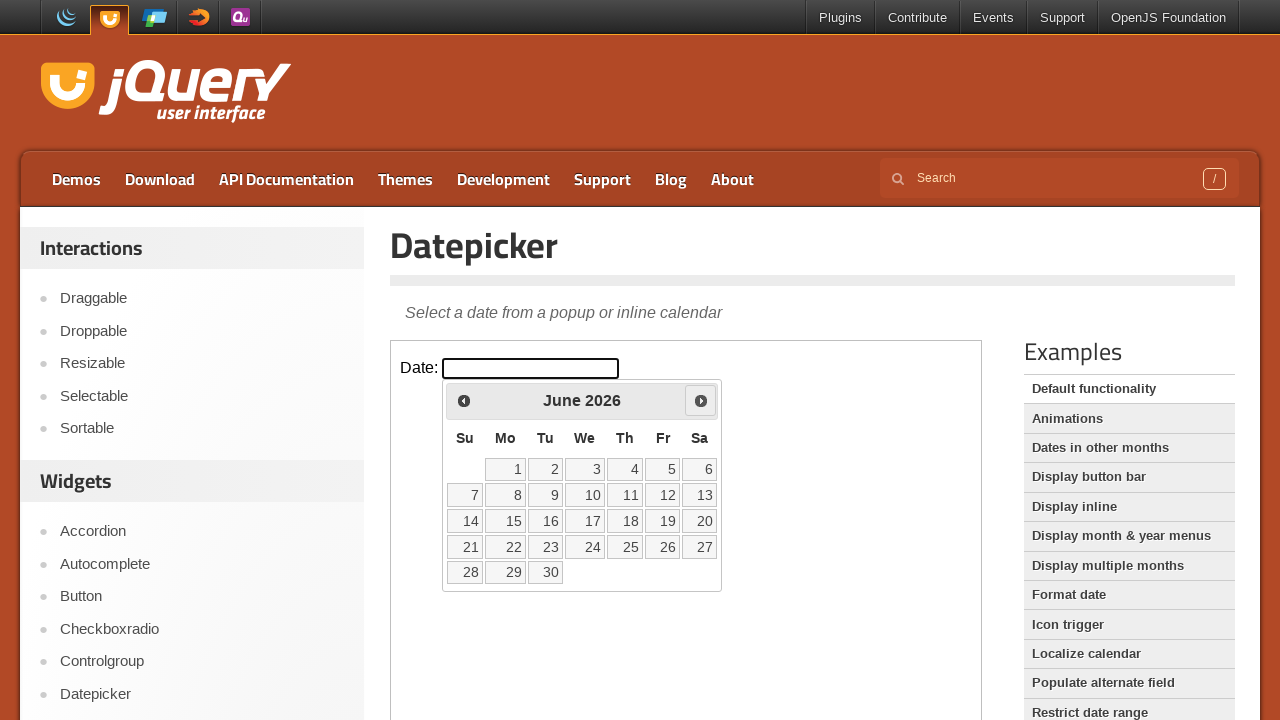

Checked current date: June 2026
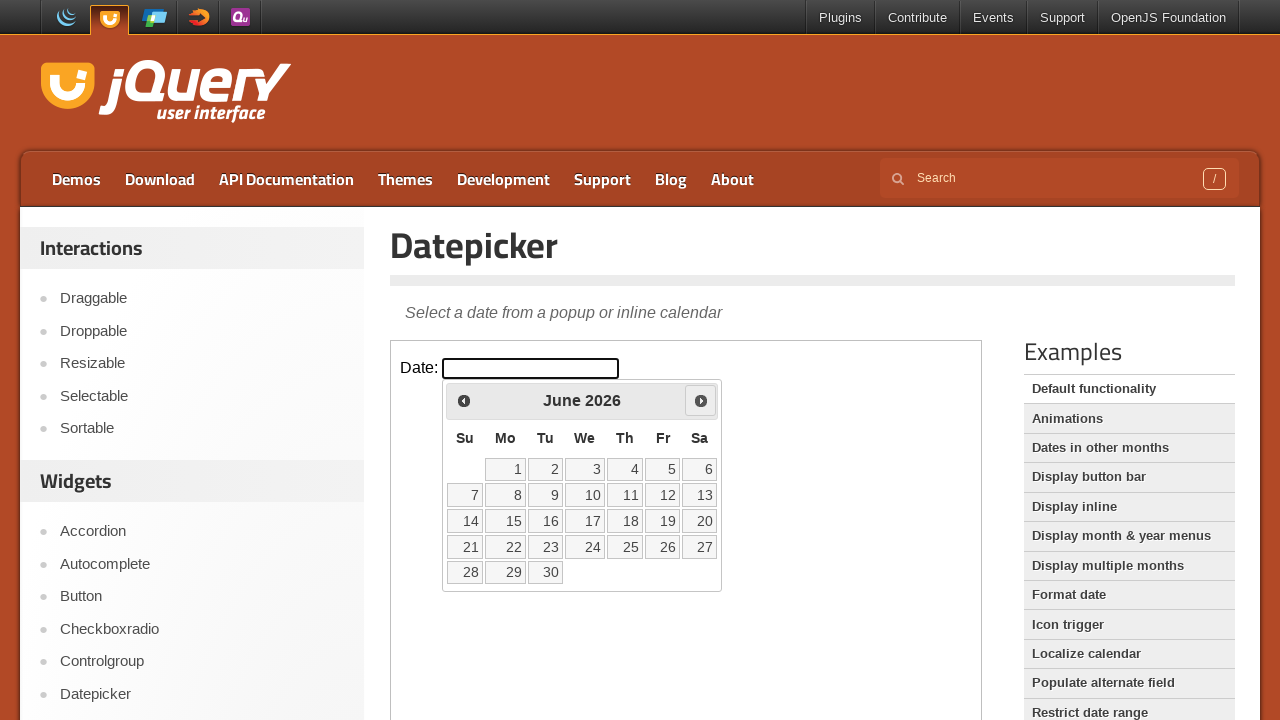

Clicked next month button to navigate forward at (701, 400) on iframe >> nth=0 >> internal:control=enter-frame >> span.ui-icon-circle-triangle-
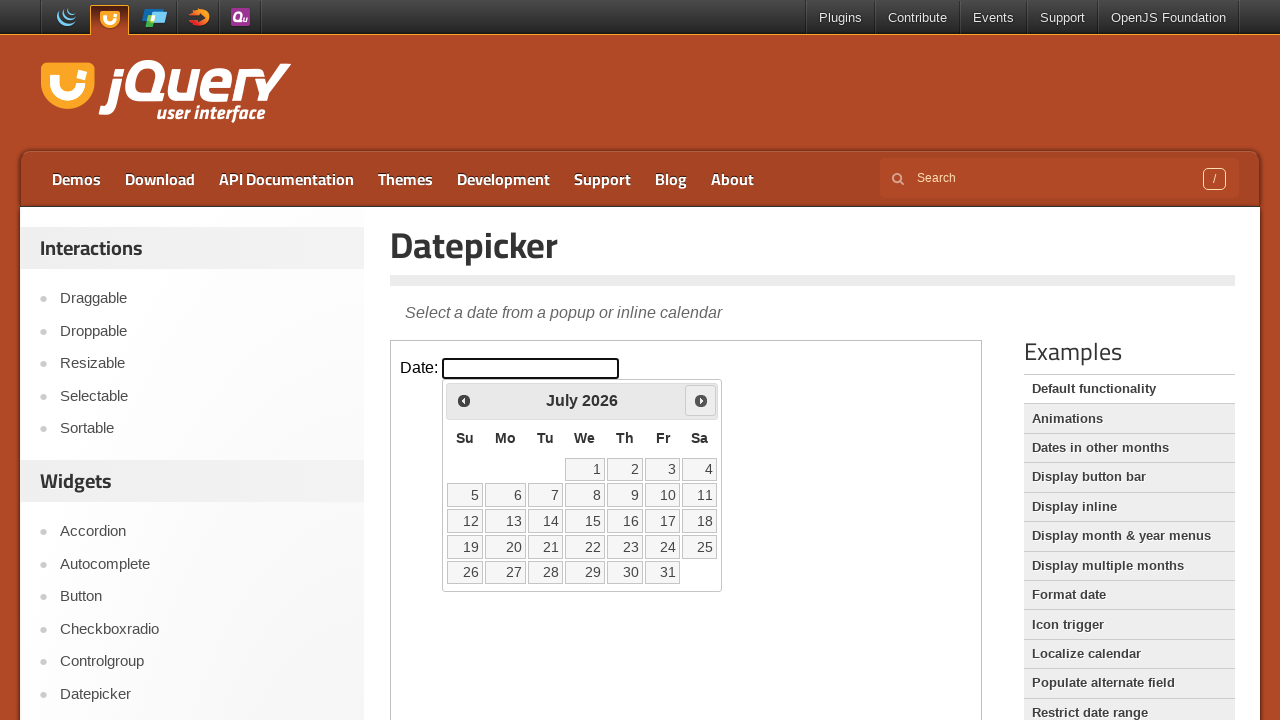

Checked current date: July 2026
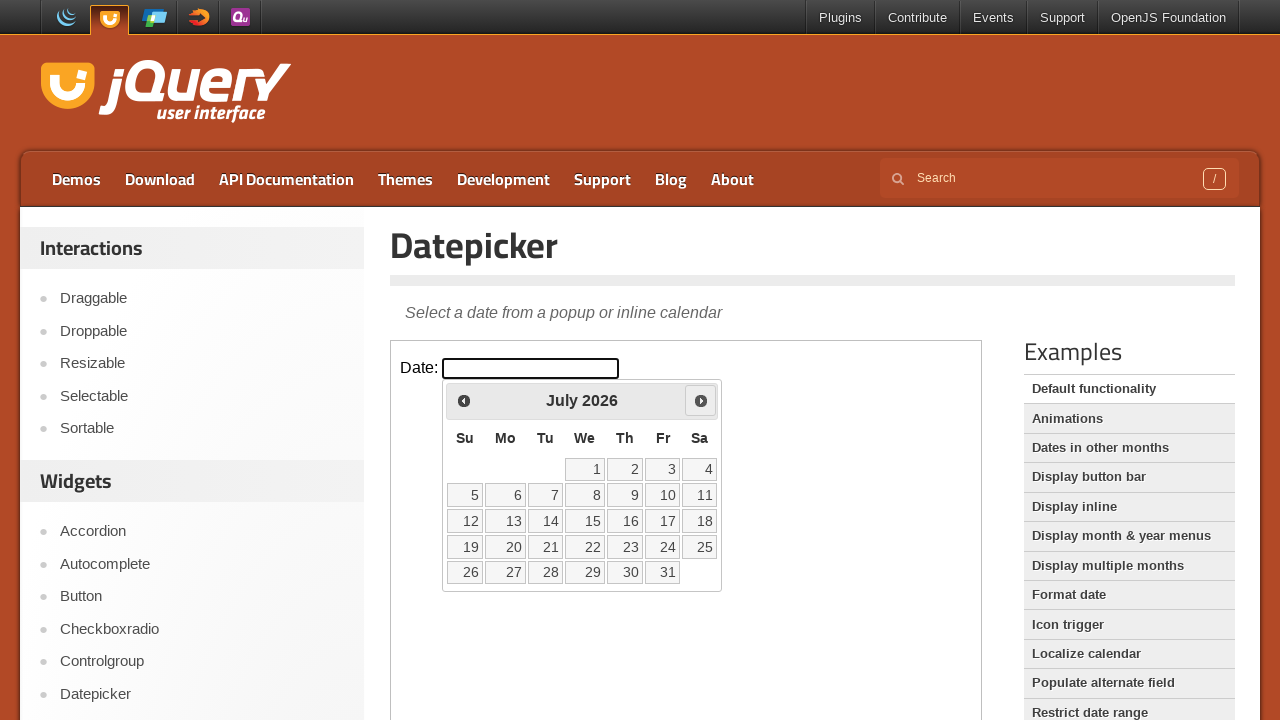

Clicked next month button to navigate forward at (701, 400) on iframe >> nth=0 >> internal:control=enter-frame >> span.ui-icon-circle-triangle-
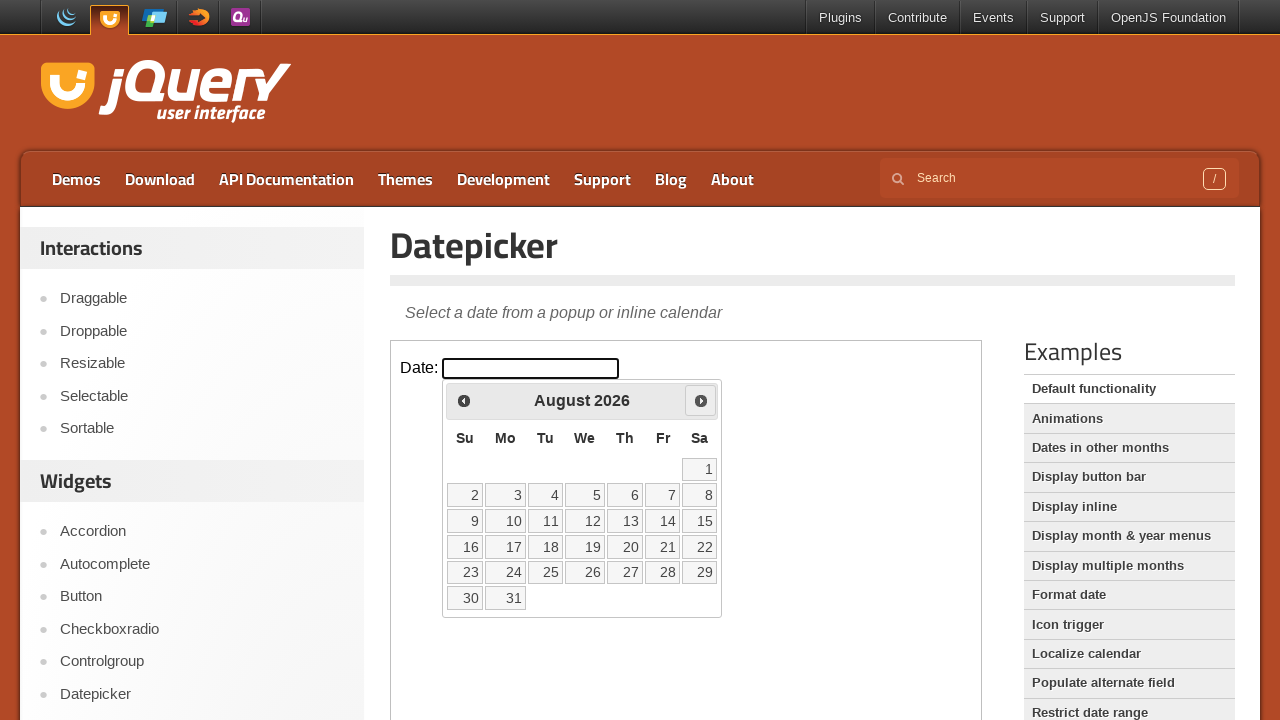

Checked current date: August 2026
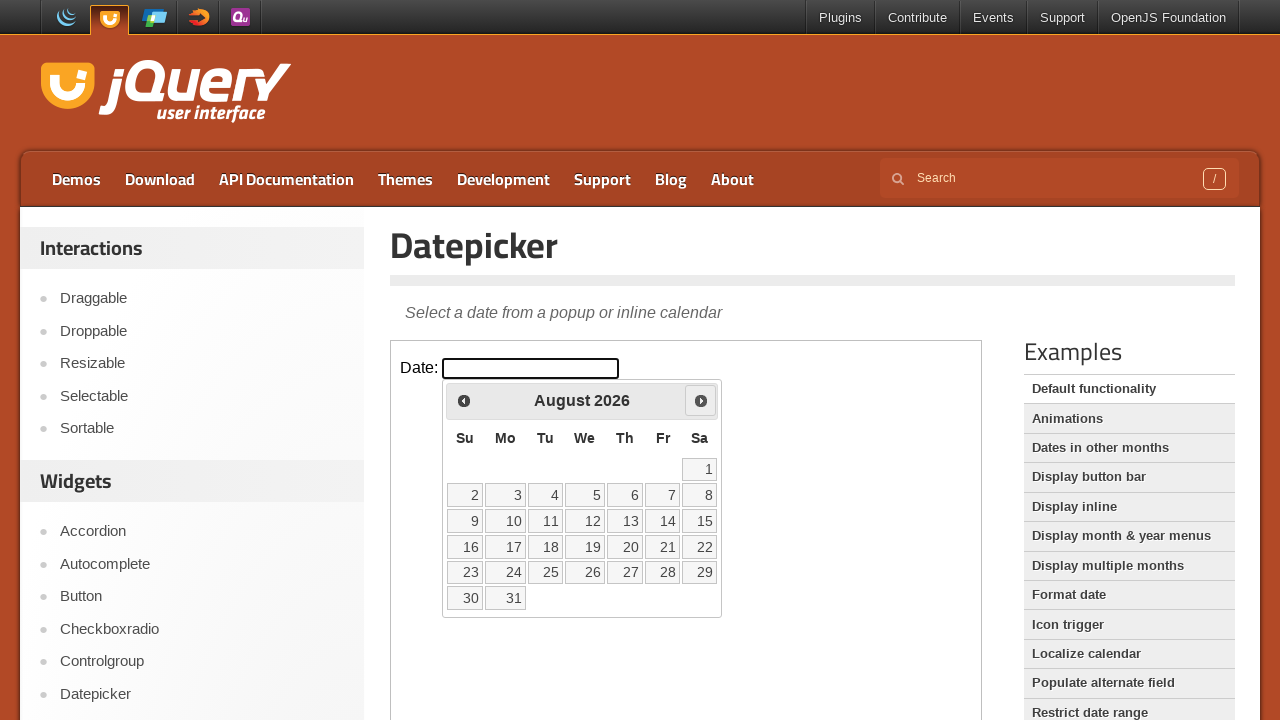

Clicked next month button to navigate forward at (701, 400) on iframe >> nth=0 >> internal:control=enter-frame >> span.ui-icon-circle-triangle-
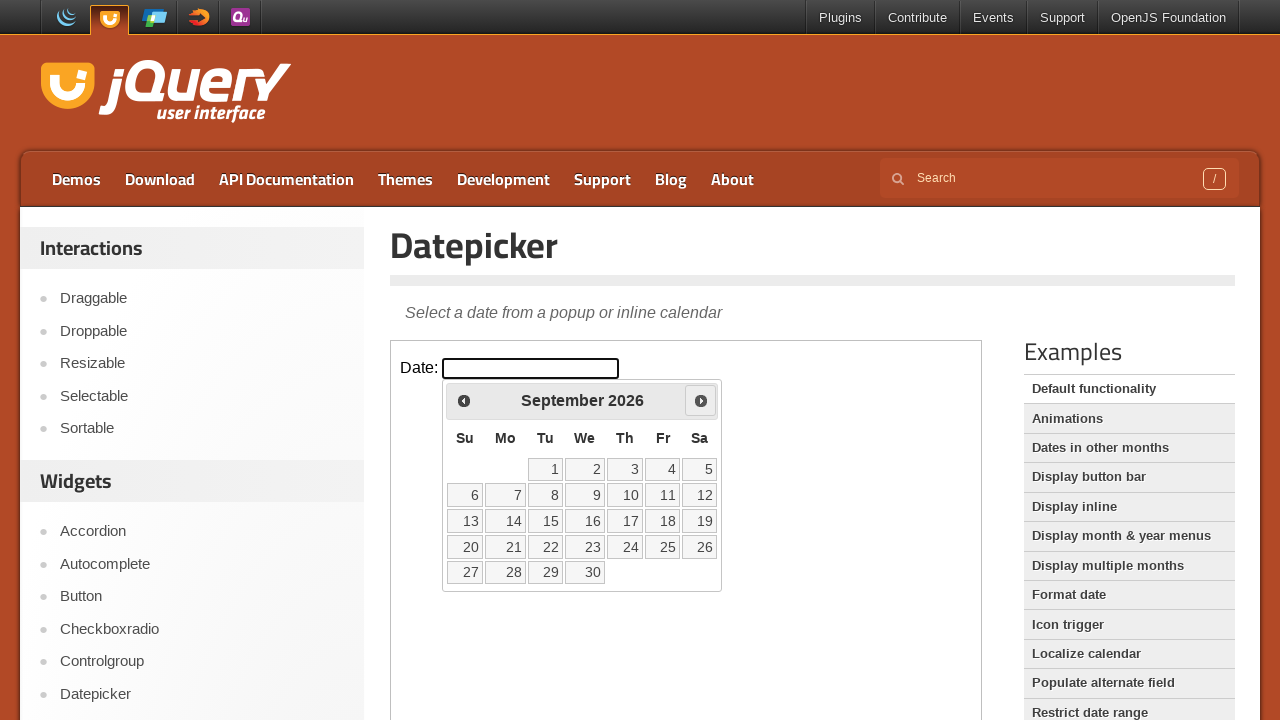

Checked current date: September 2026
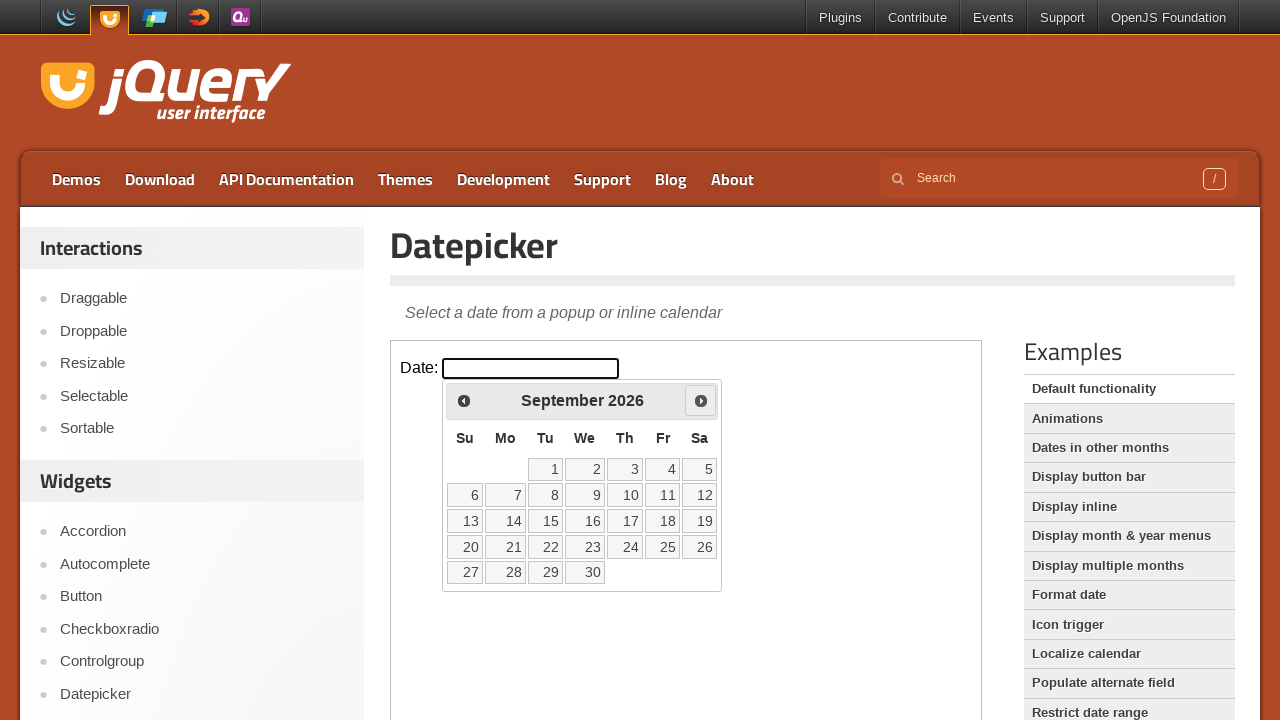

Selected date 20 from calendar at (465, 547) on iframe >> nth=0 >> internal:control=enter-frame >> table.ui-datepicker-calendar 
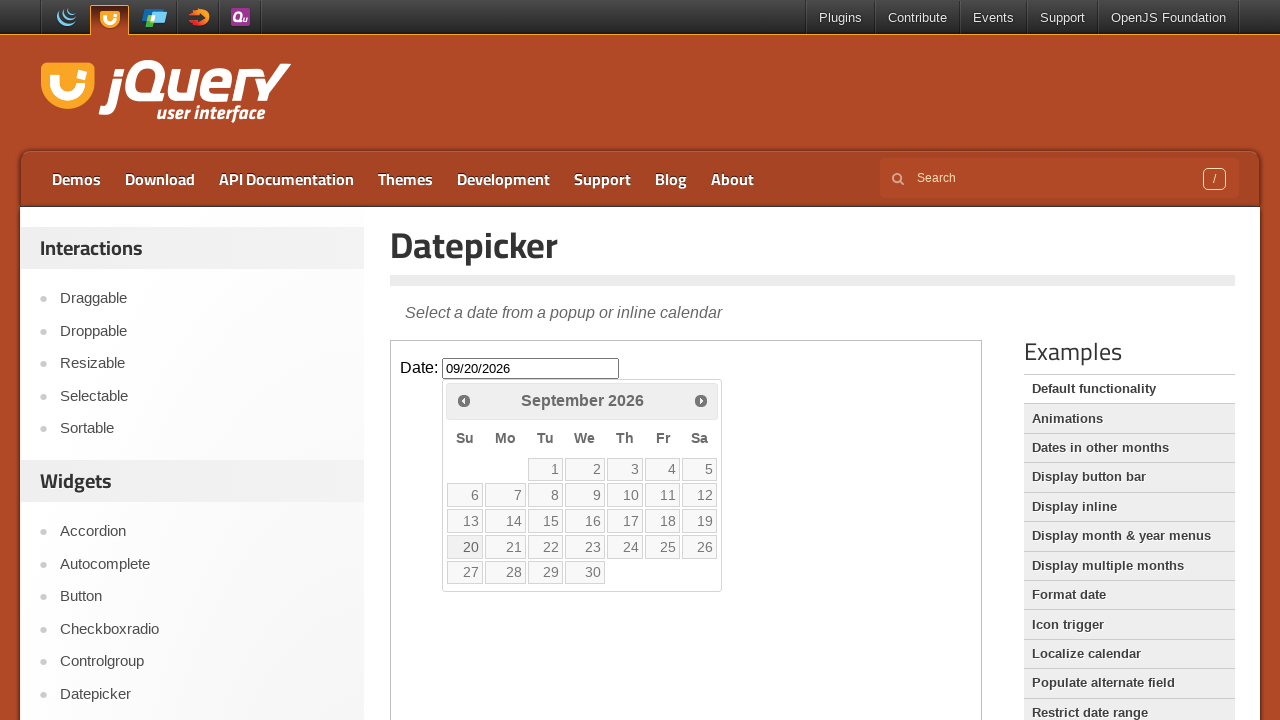

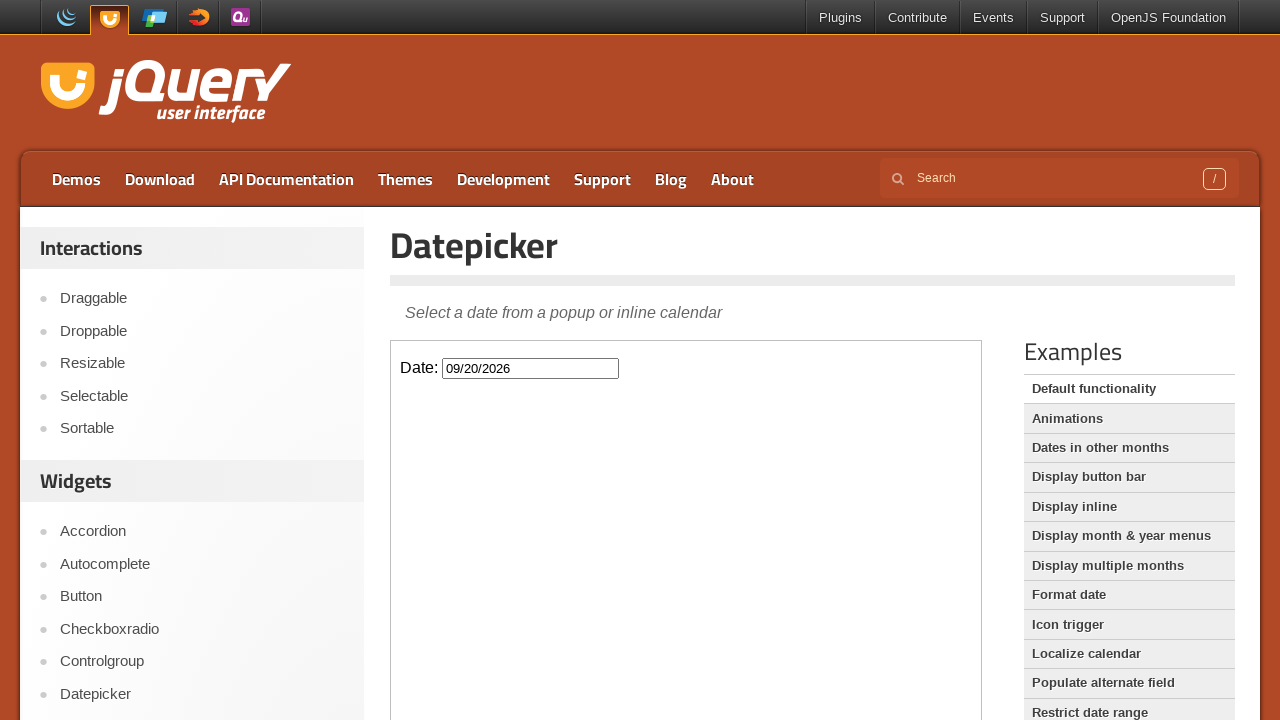